Tests Python.org search functionality by verifying the page title contains "Python", entering "pycon" in the search field, submitting the search, and verifying results are returned.

Starting URL: http://www.python.org

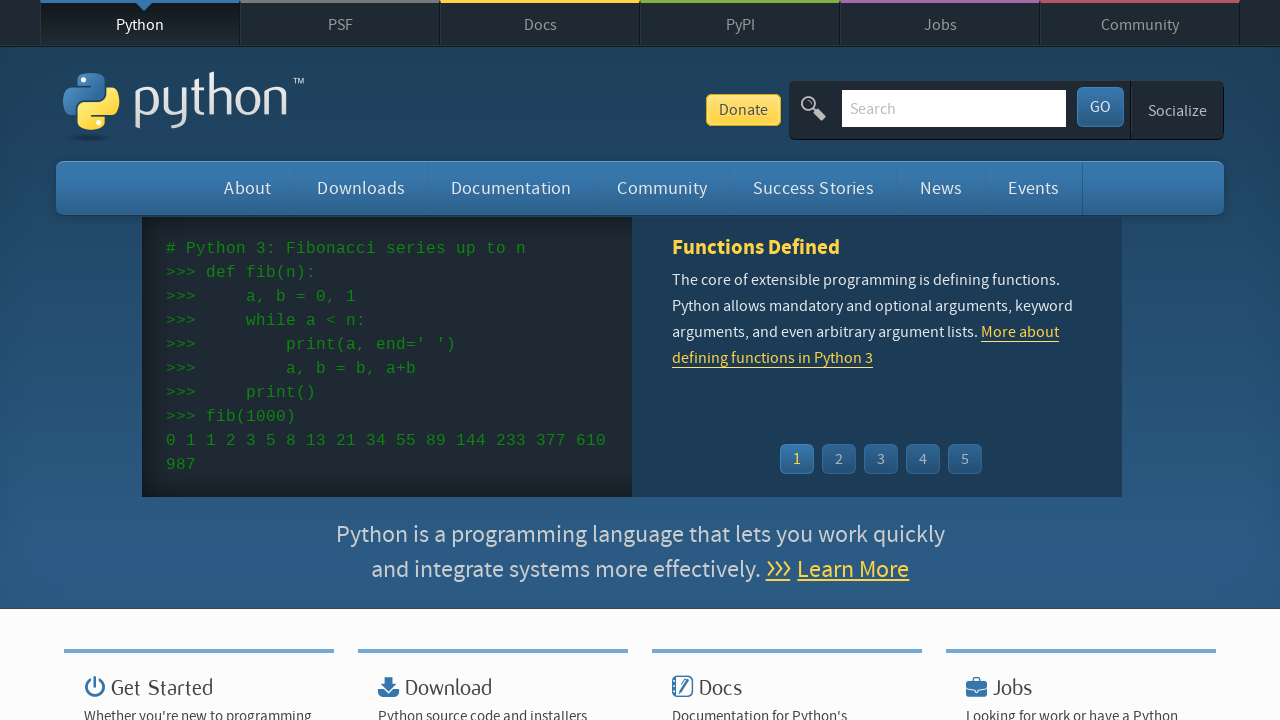

Verified page title contains 'Python'
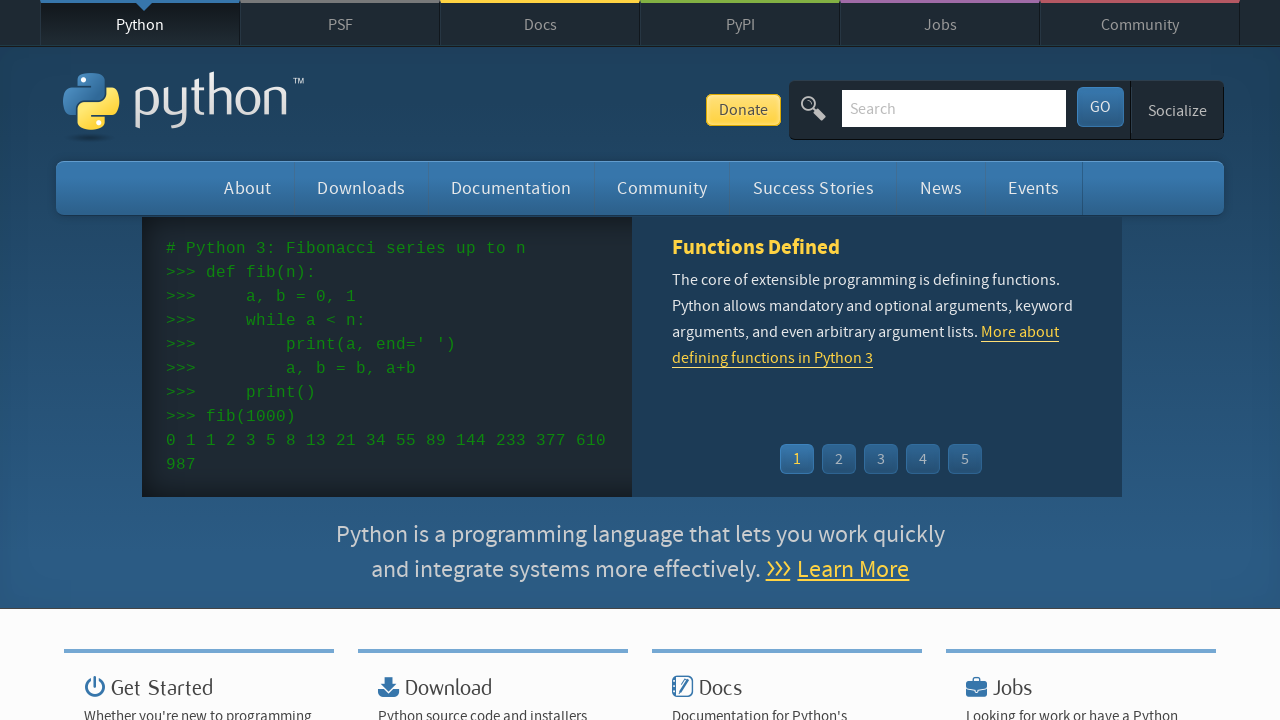

Entered 'pycon' in search field on input[name='q']
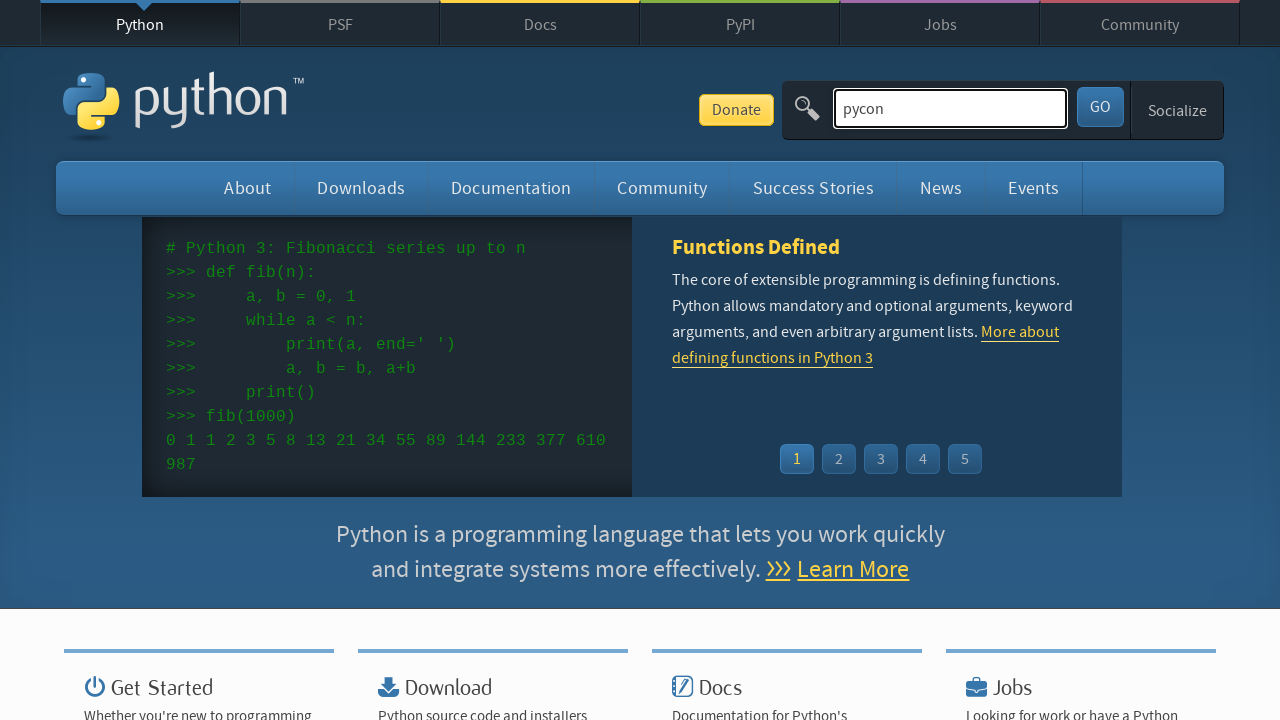

Submitted search by pressing Enter on input[name='q']
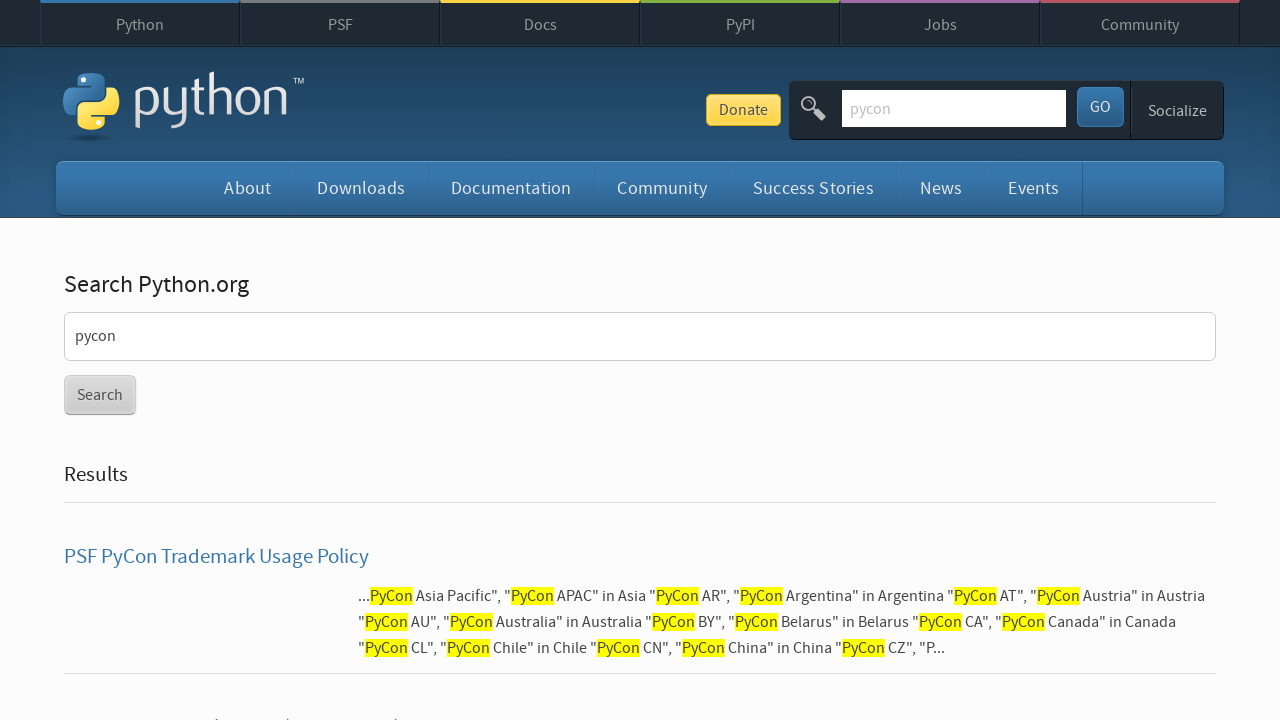

Wait for network idle - page fully loaded
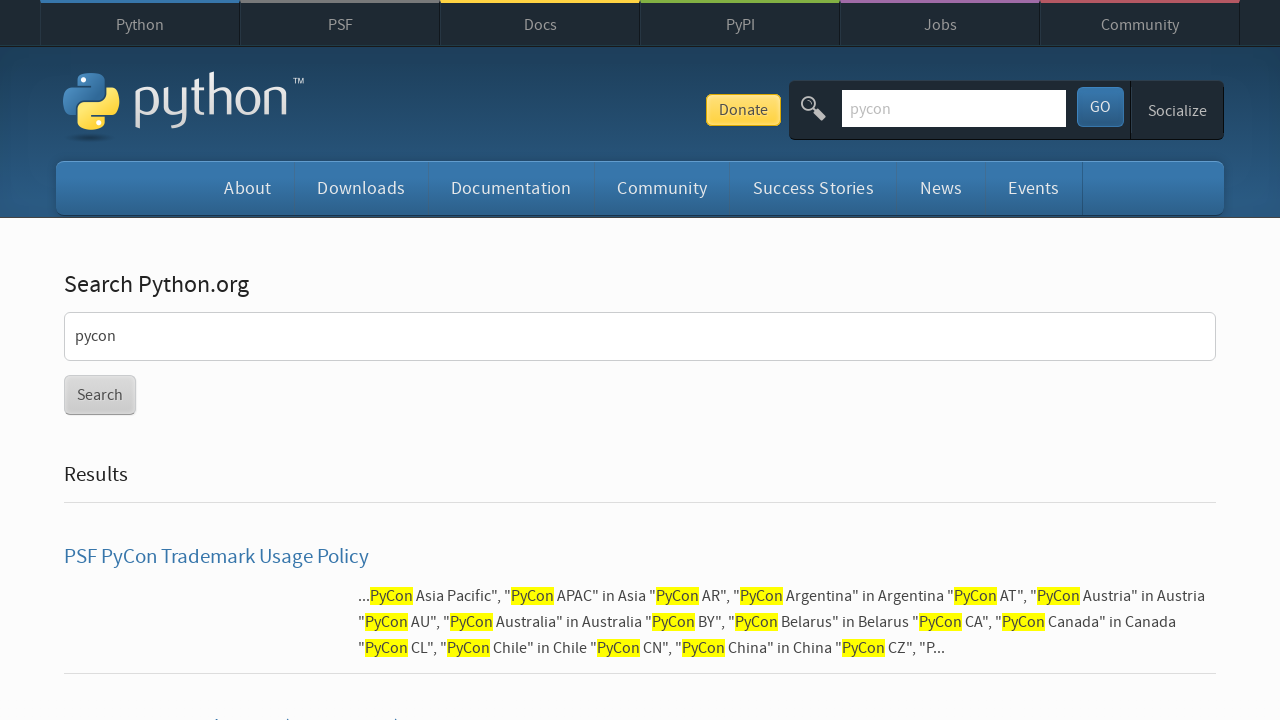

Verified search results were returned - no 'No results found' message
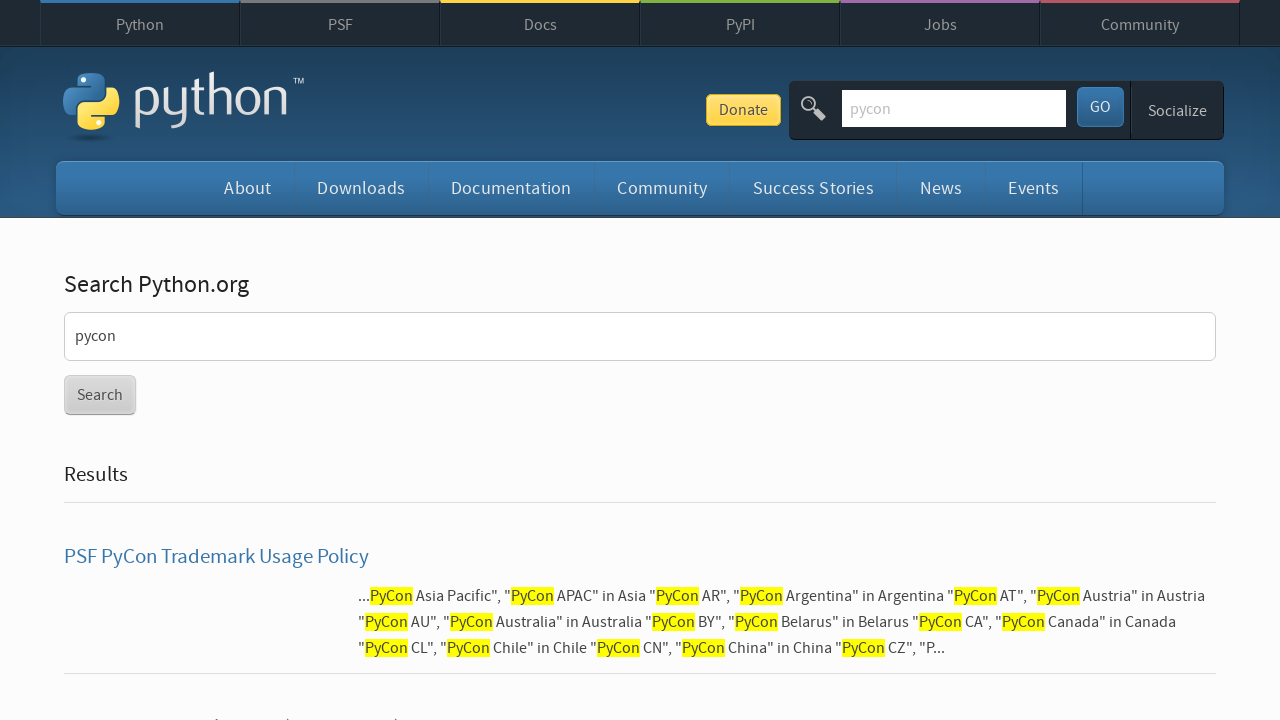

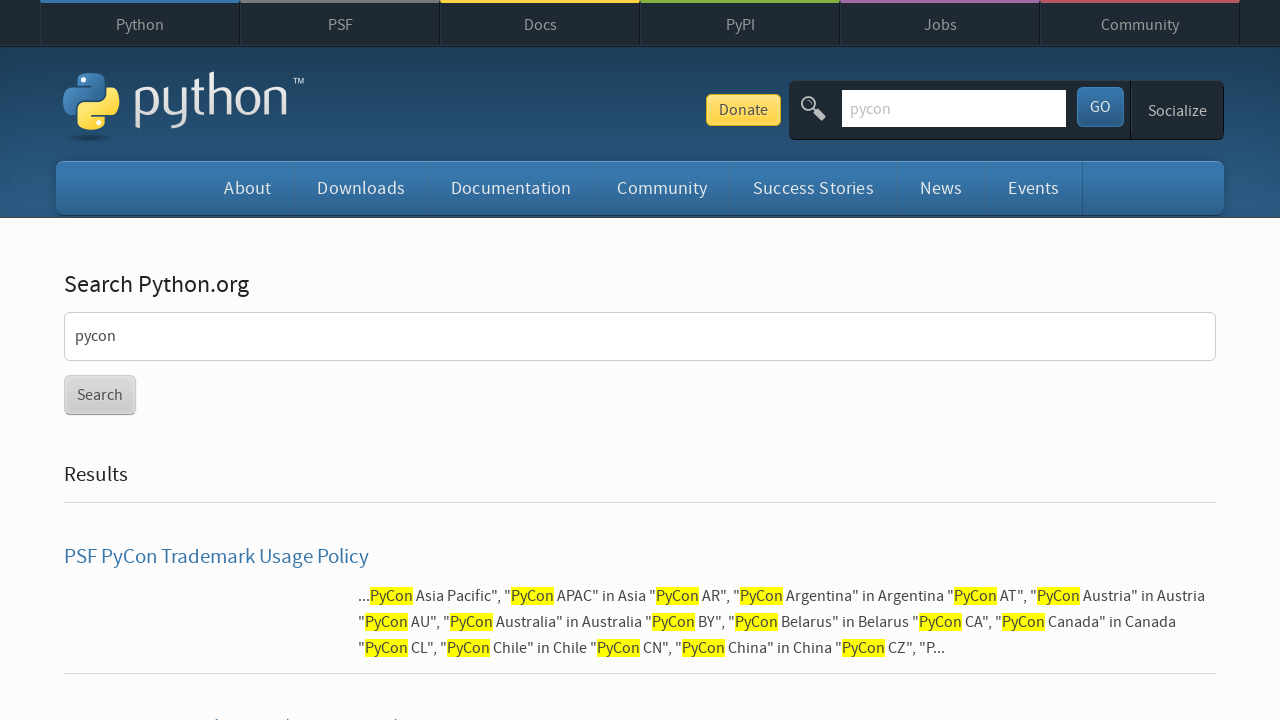